Verifies that the Calorie Calculator page title matches the expected value "Calorie Calculator"

Starting URL: https://www.calculator.net/calorie-calculator.html

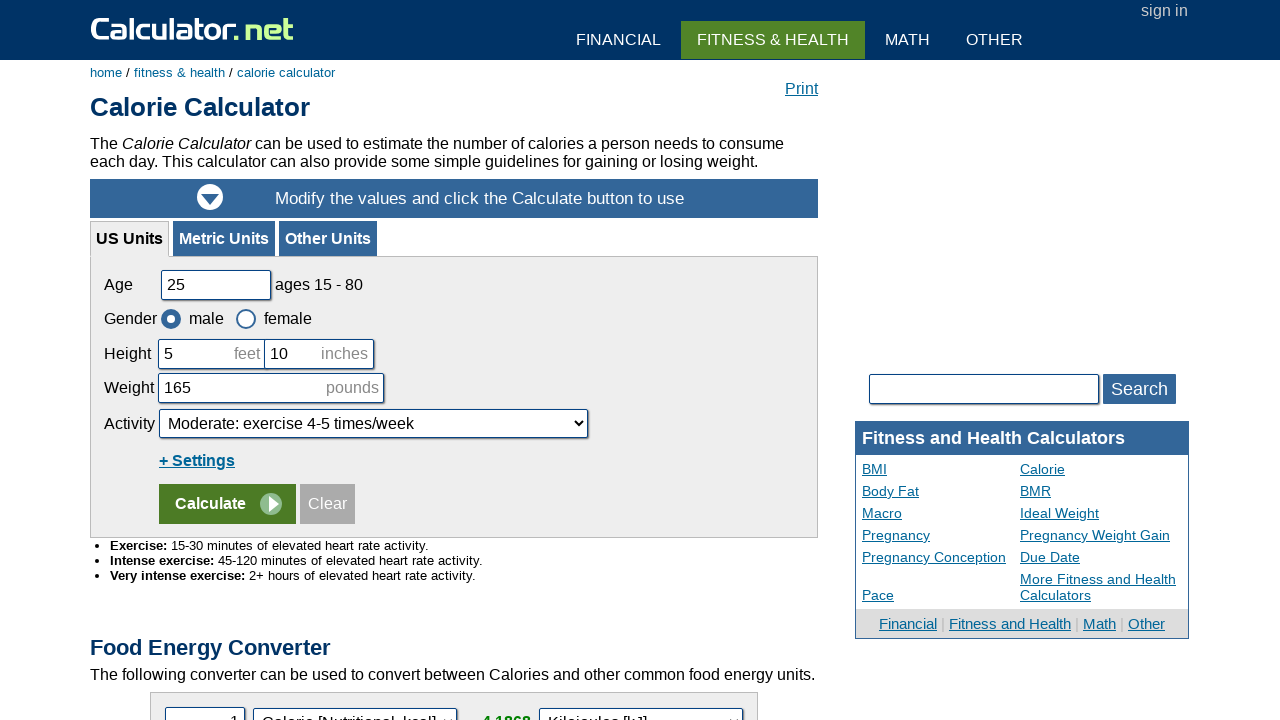

Navigated to Calorie Calculator page
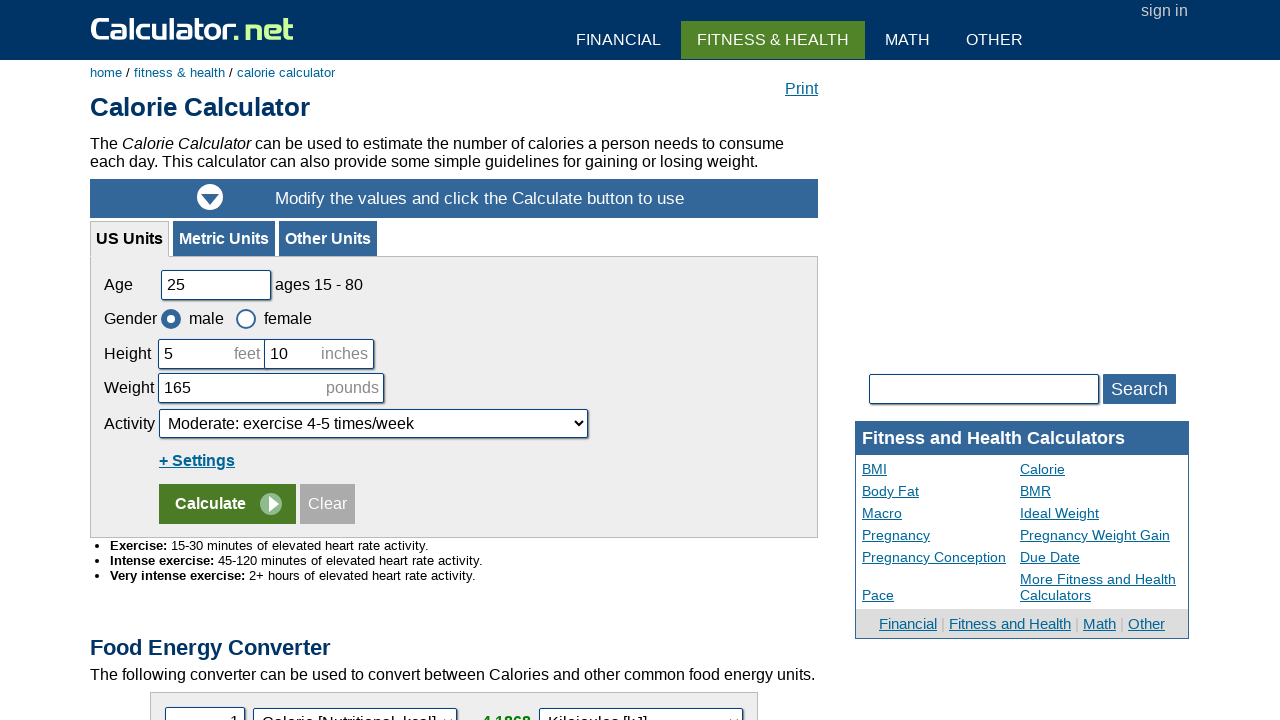

Verified page title matches 'Calorie Calculator'
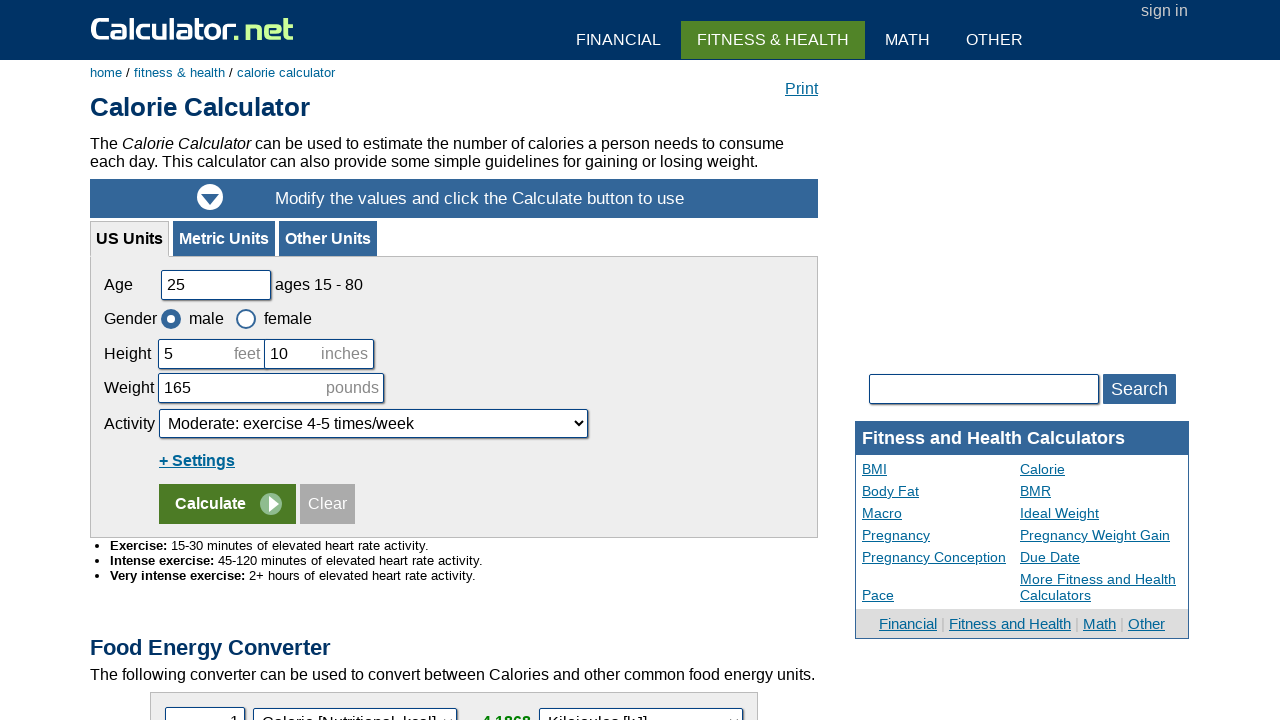

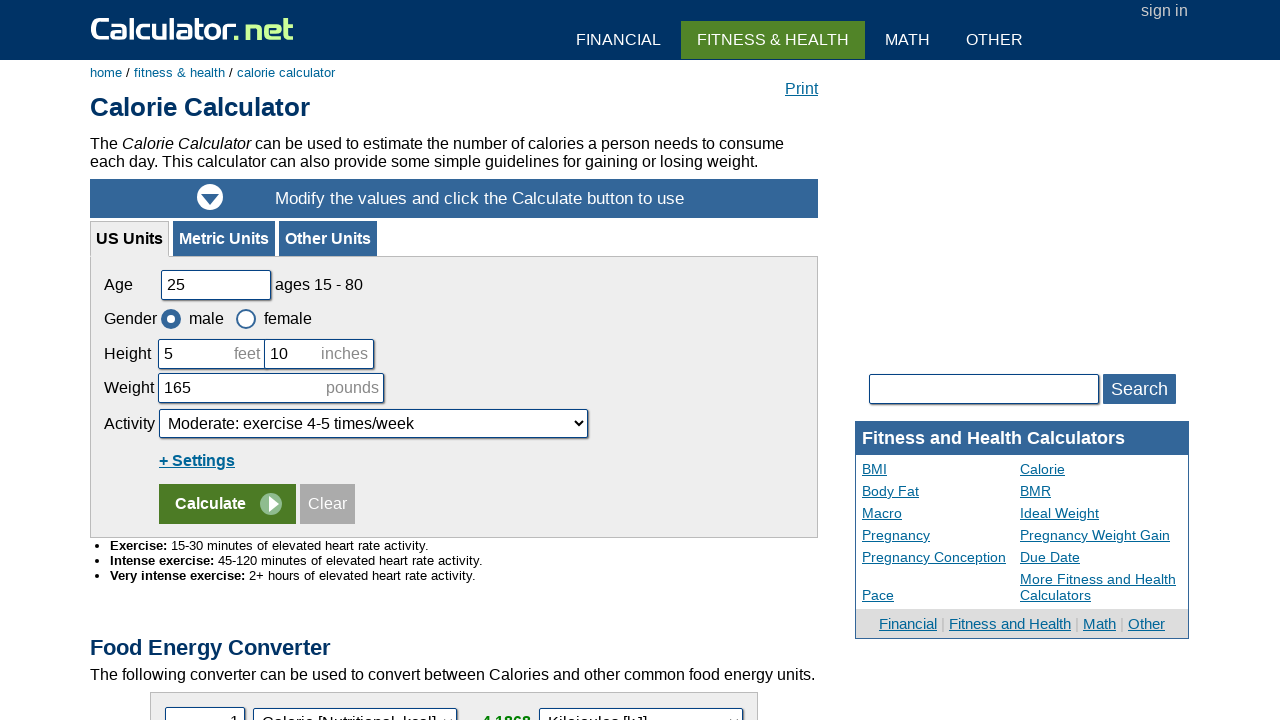